Tests drag and drop functionality on jQuery UI demo page by dragging an element into a drop zone

Starting URL: https://jqueryui.com

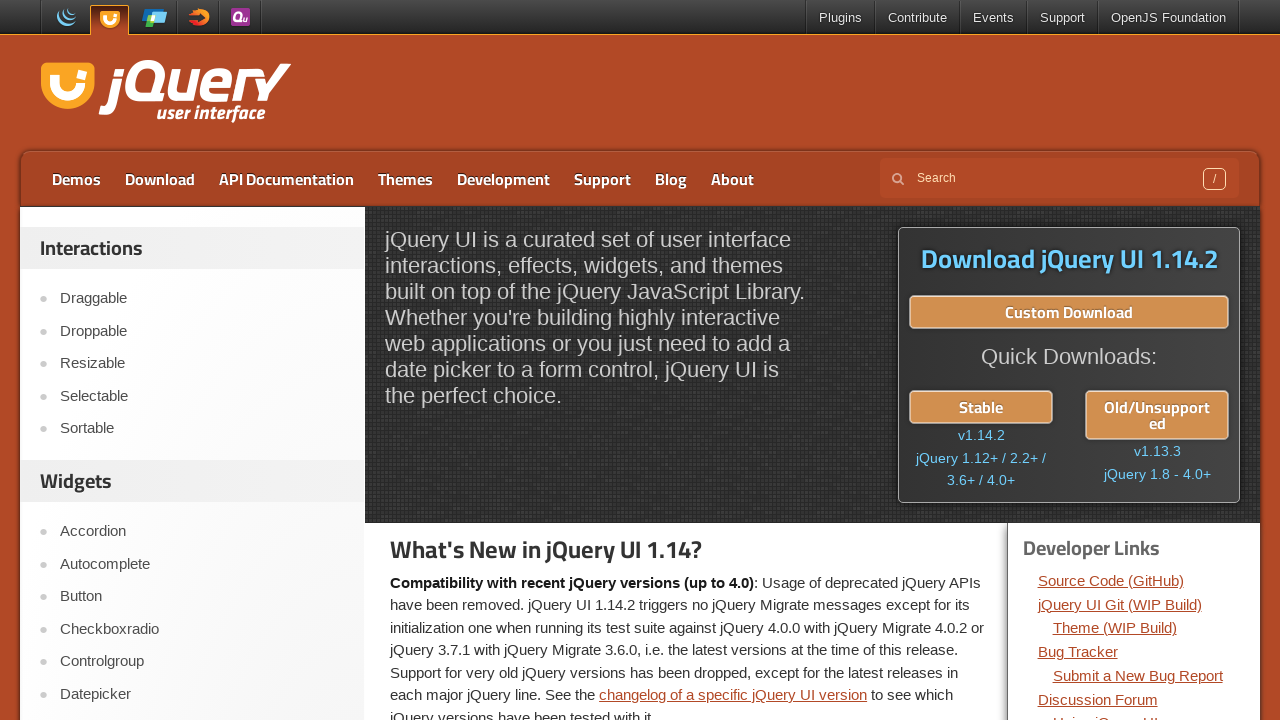

Clicked on Droppable menu item at (202, 331) on xpath=//a[normalize-space()='Droppable']
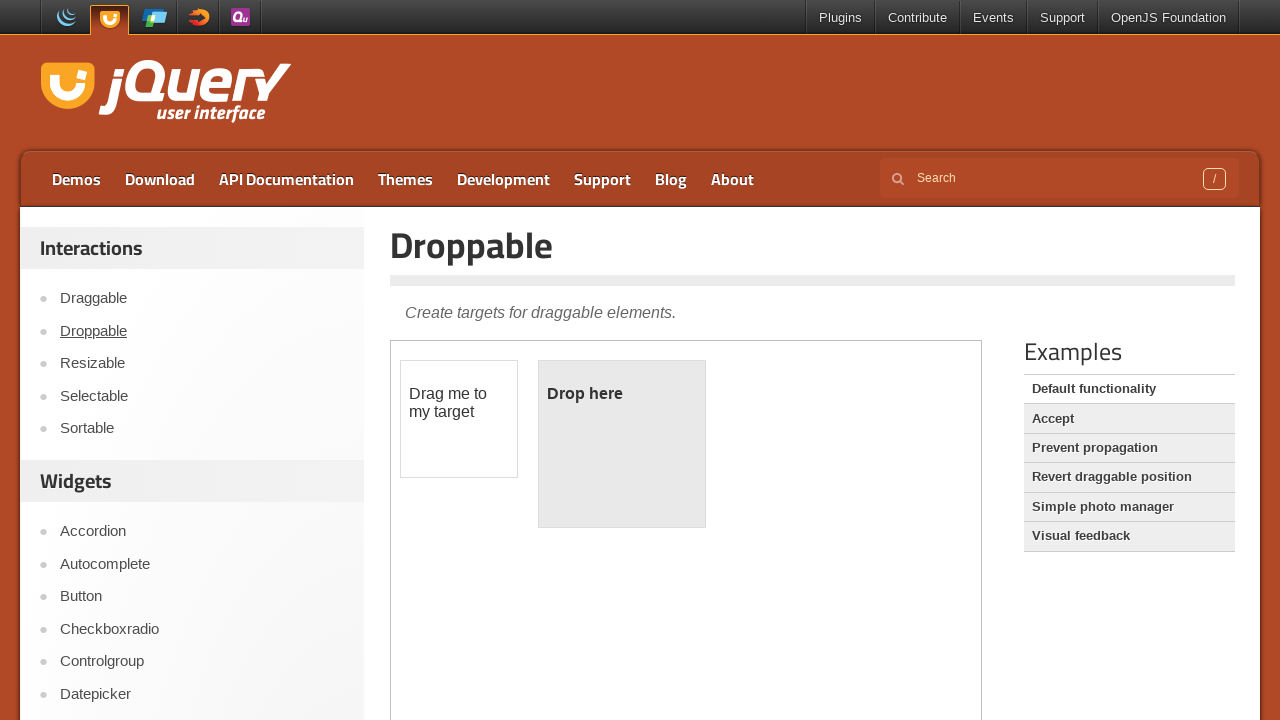

Located demo iframe
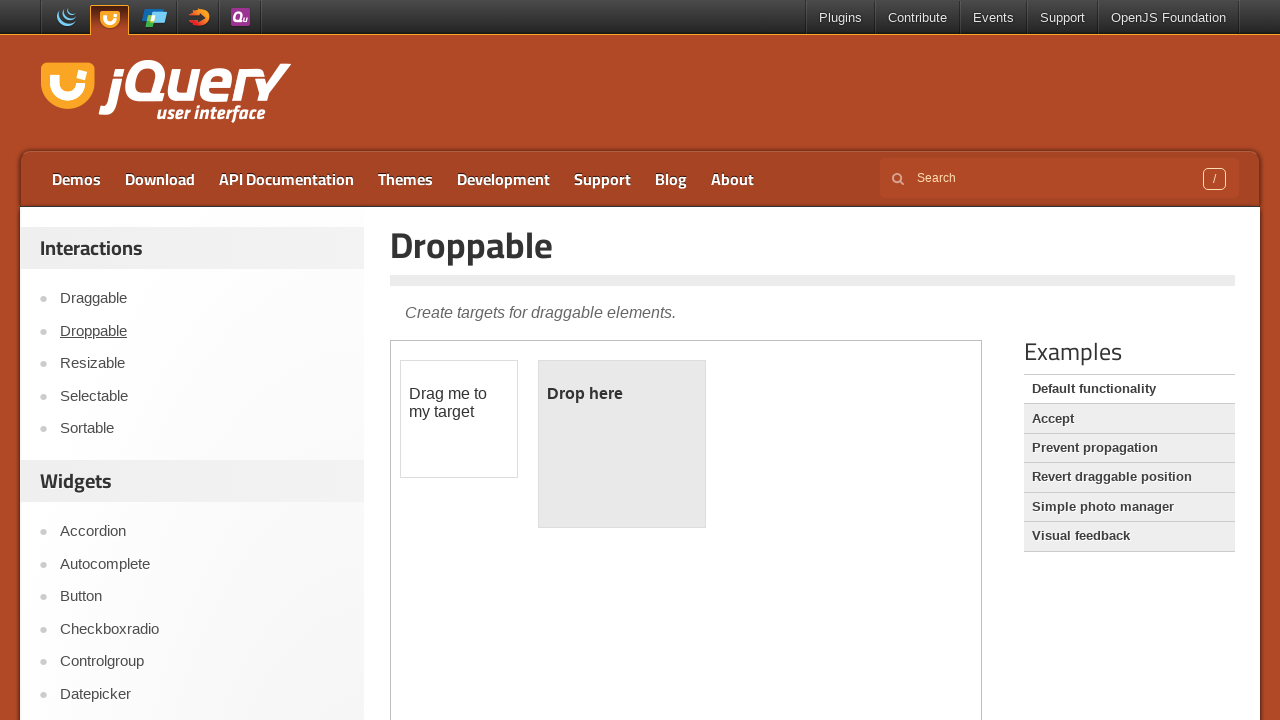

Located draggable element
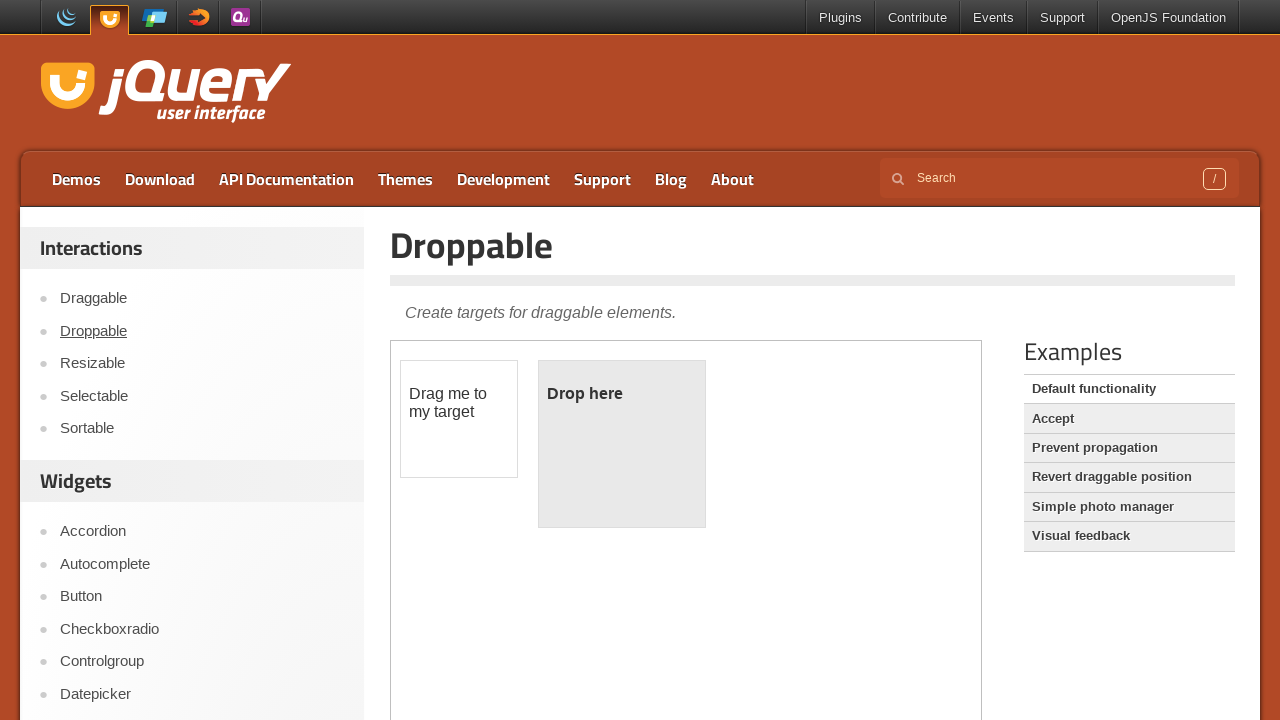

Located droppable element
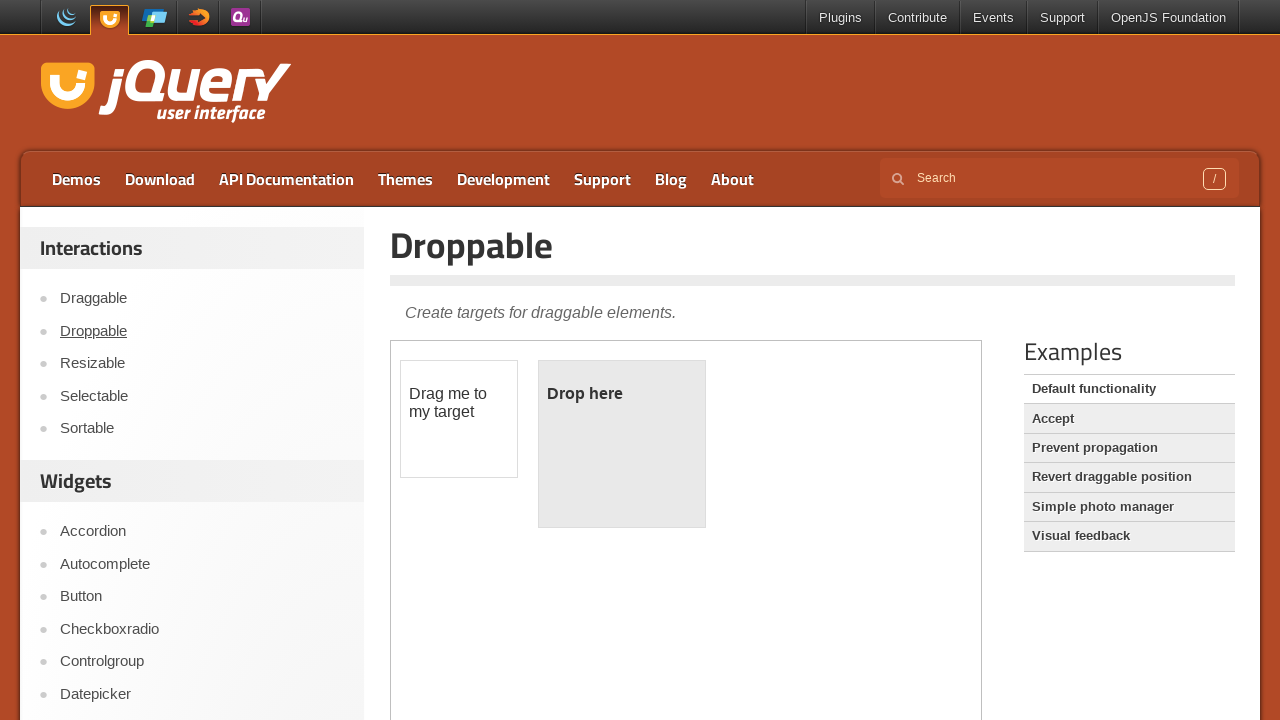

Dragged element into drop zone at (622, 444)
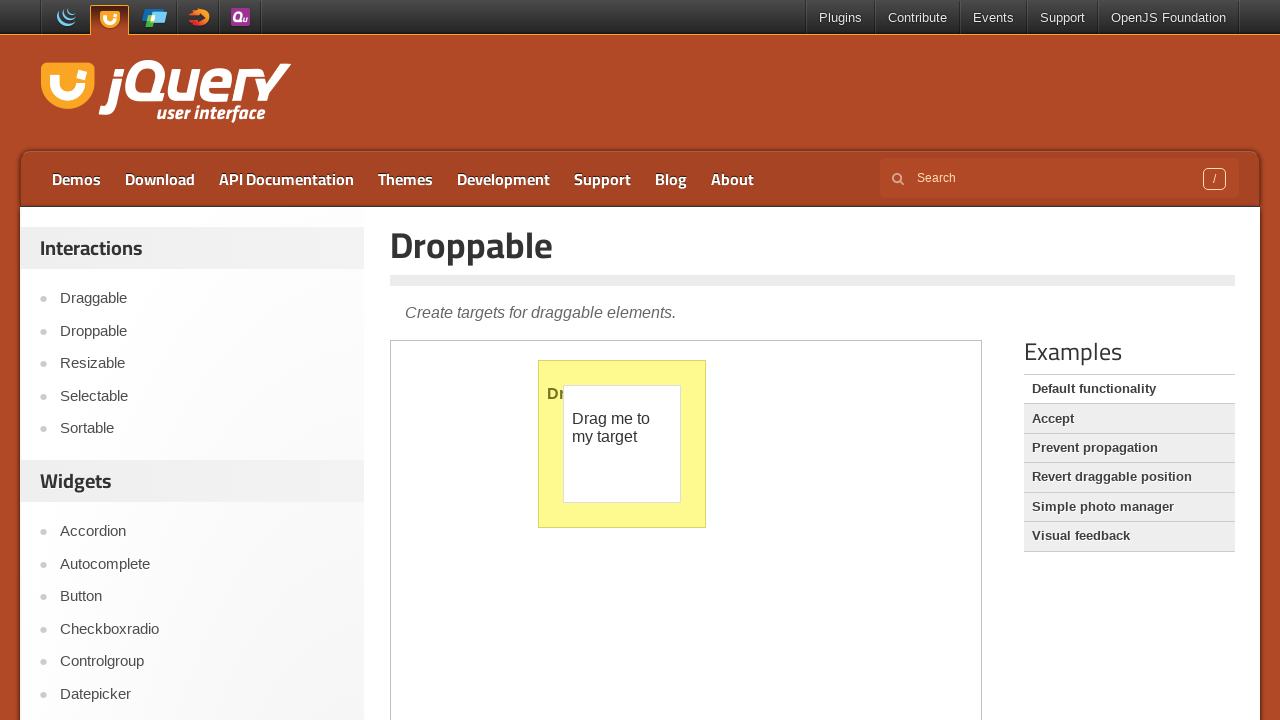

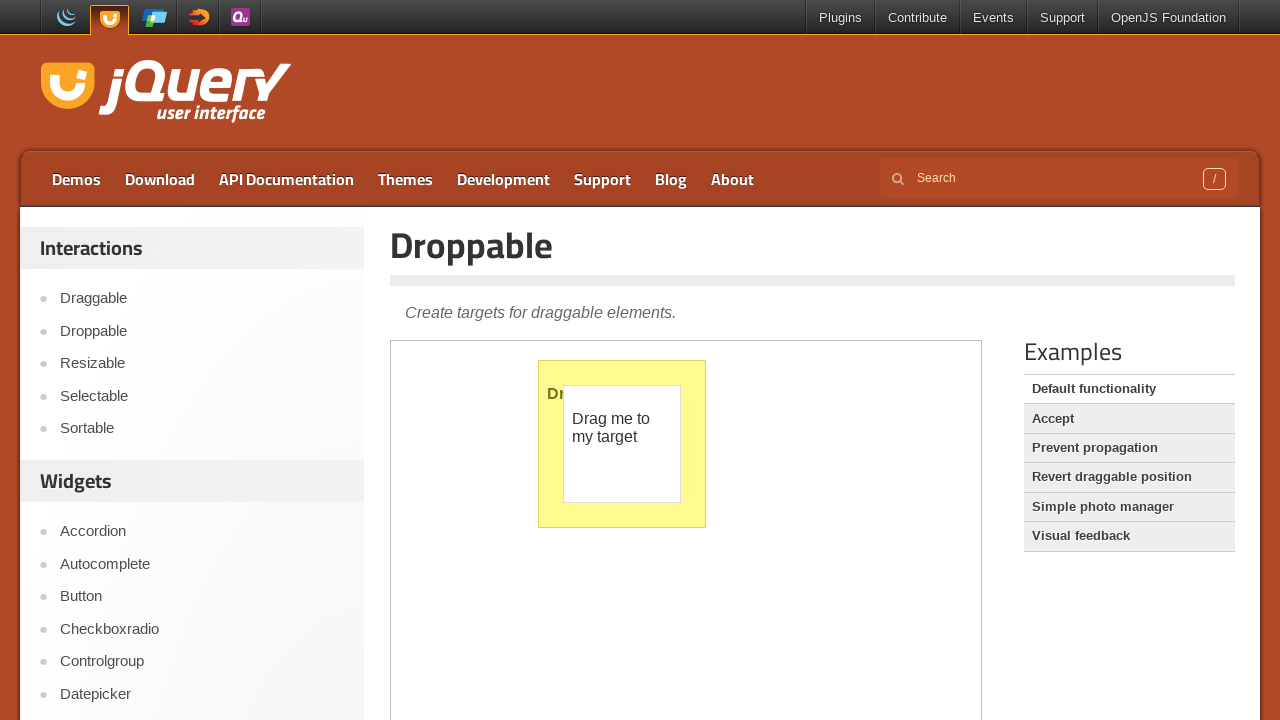